Tests product search functionality by navigating to Products page, entering a search term for "Blue Top", and submitting the search

Starting URL: http://automationexercise.com

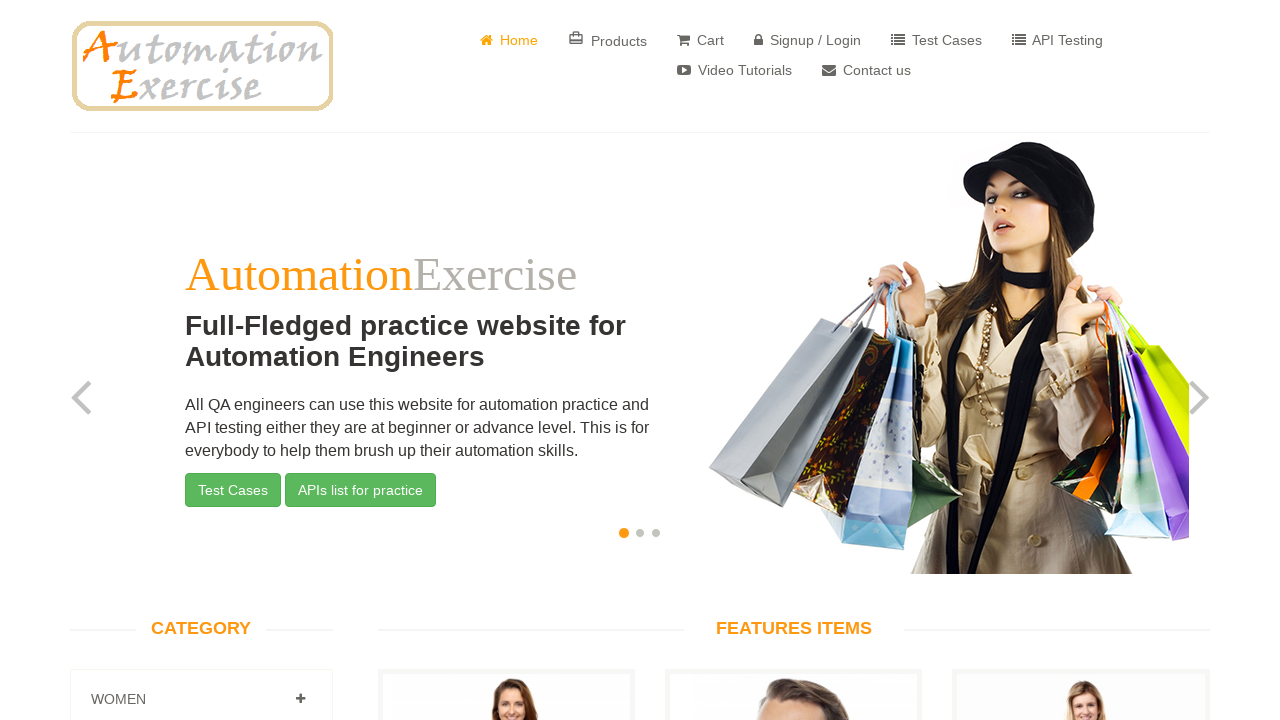

Clicked on 'Products' link in navigation at (608, 40) on text=Products
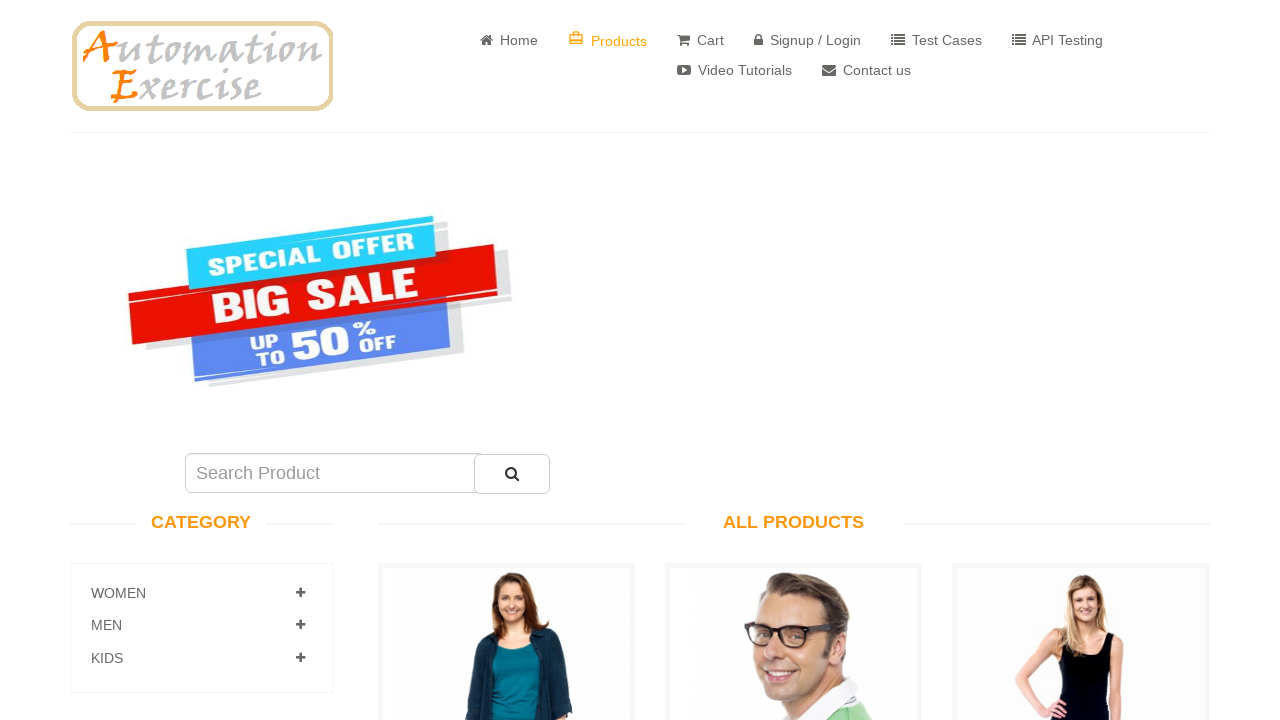

Products page loaded and search field is visible
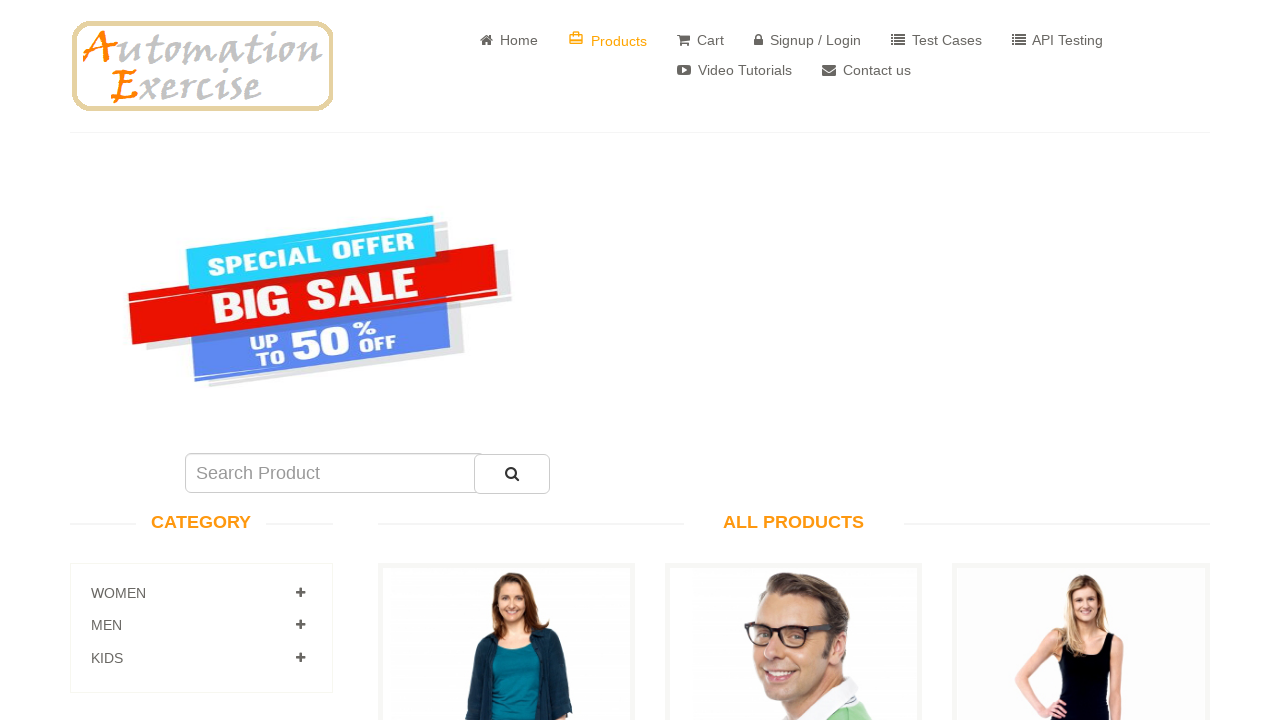

Entered 'Blue Top' in search product field on #search_product
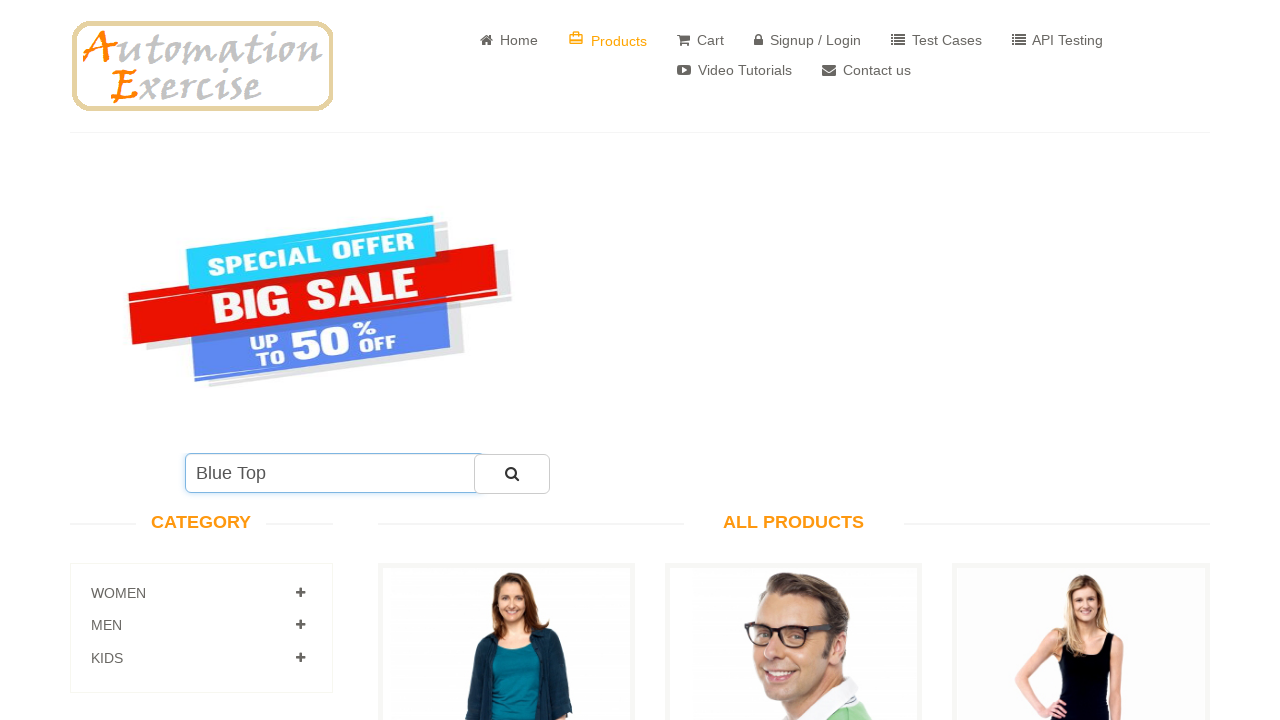

Clicked search button to submit search query at (512, 474) on #submit_search
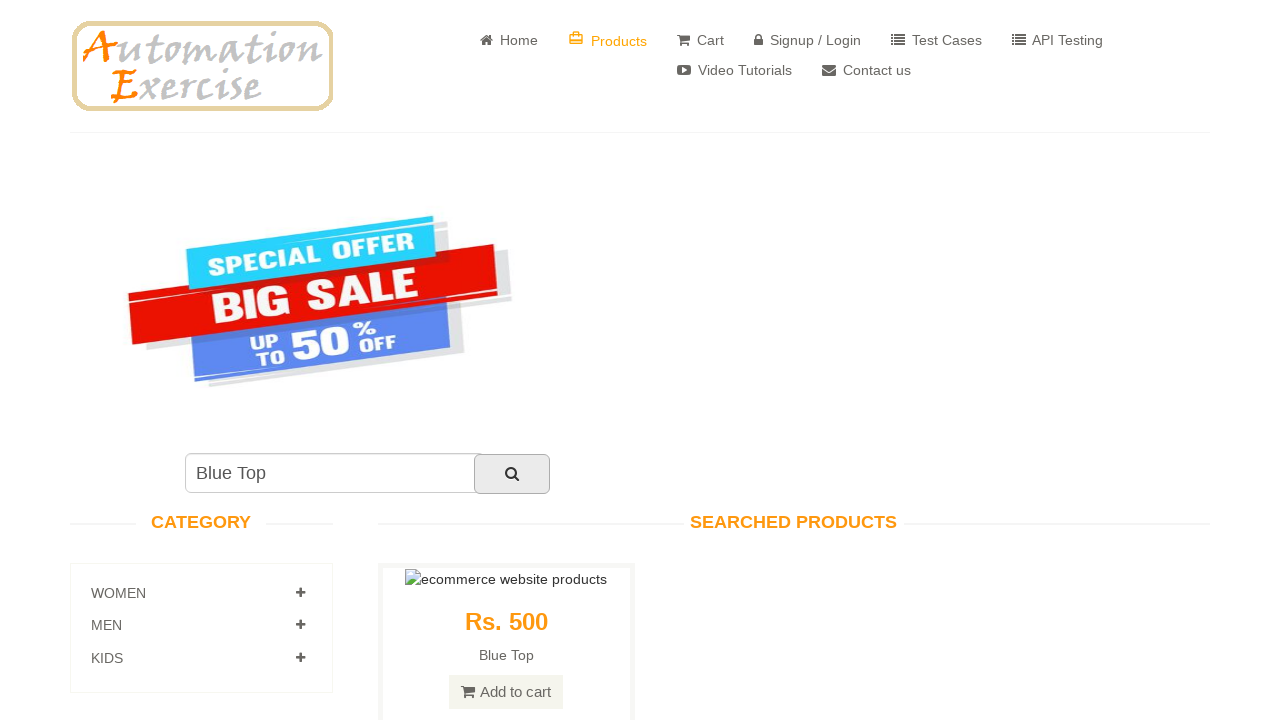

Search results for 'Blue Top' loaded successfully
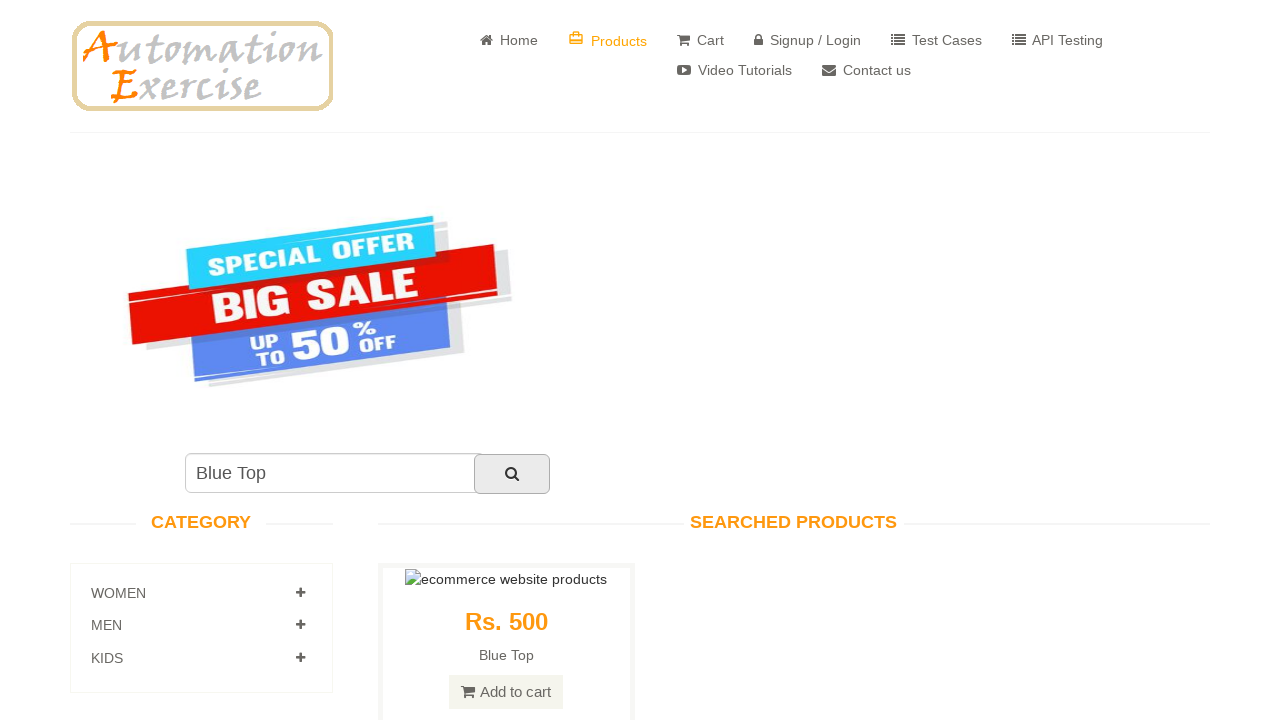

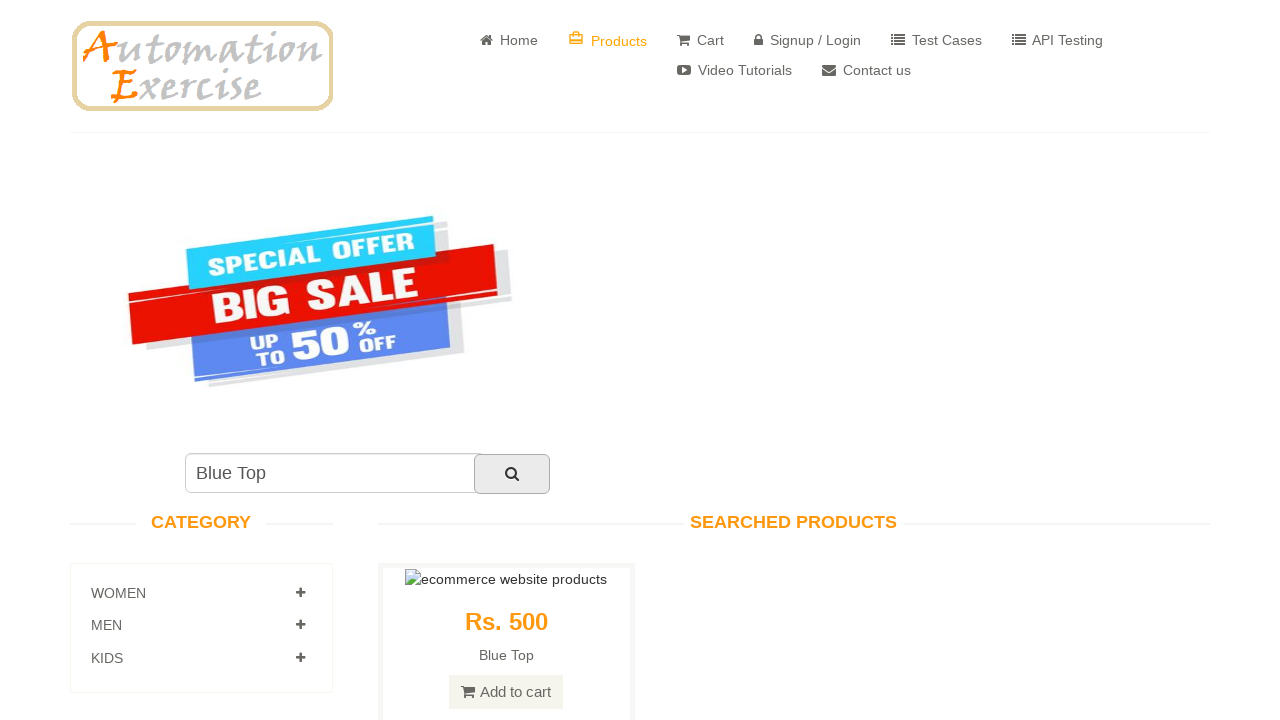